Tests mouse hover functionality by hovering over user images and verifying that user names appear

Starting URL: https://the-internet.herokuapp.com/hovers

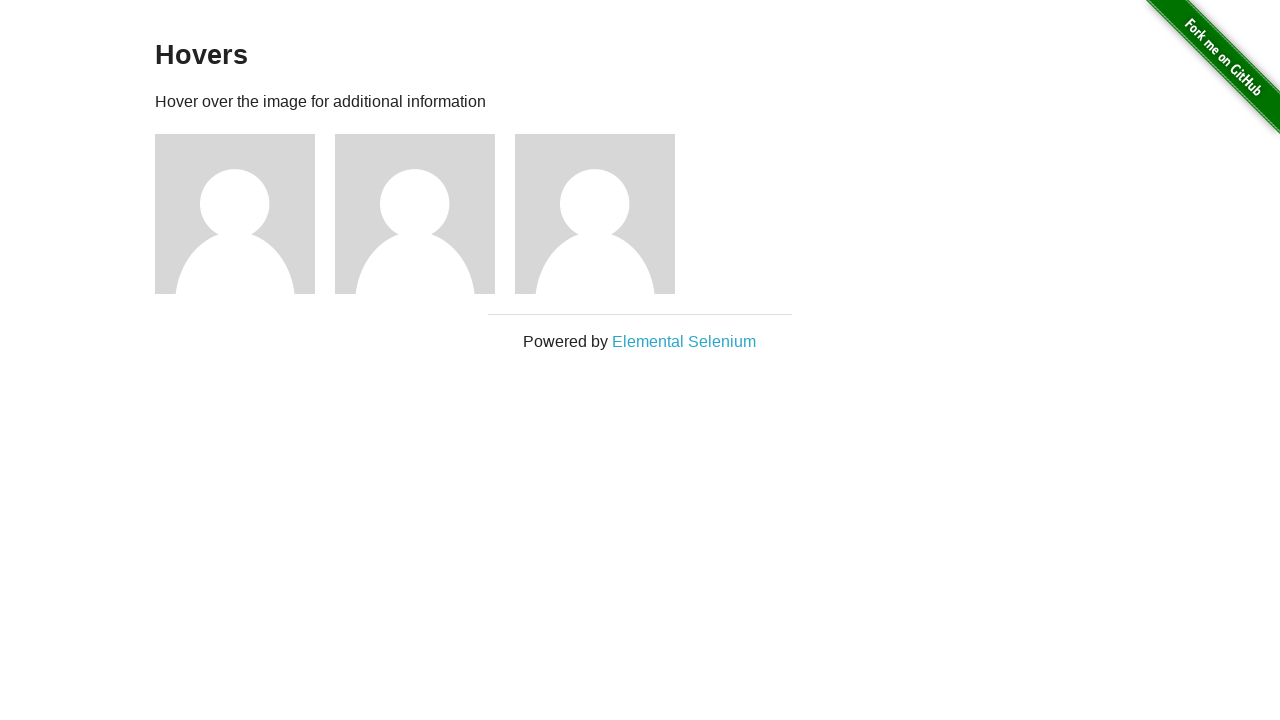

Verified page title is 'The Internet'
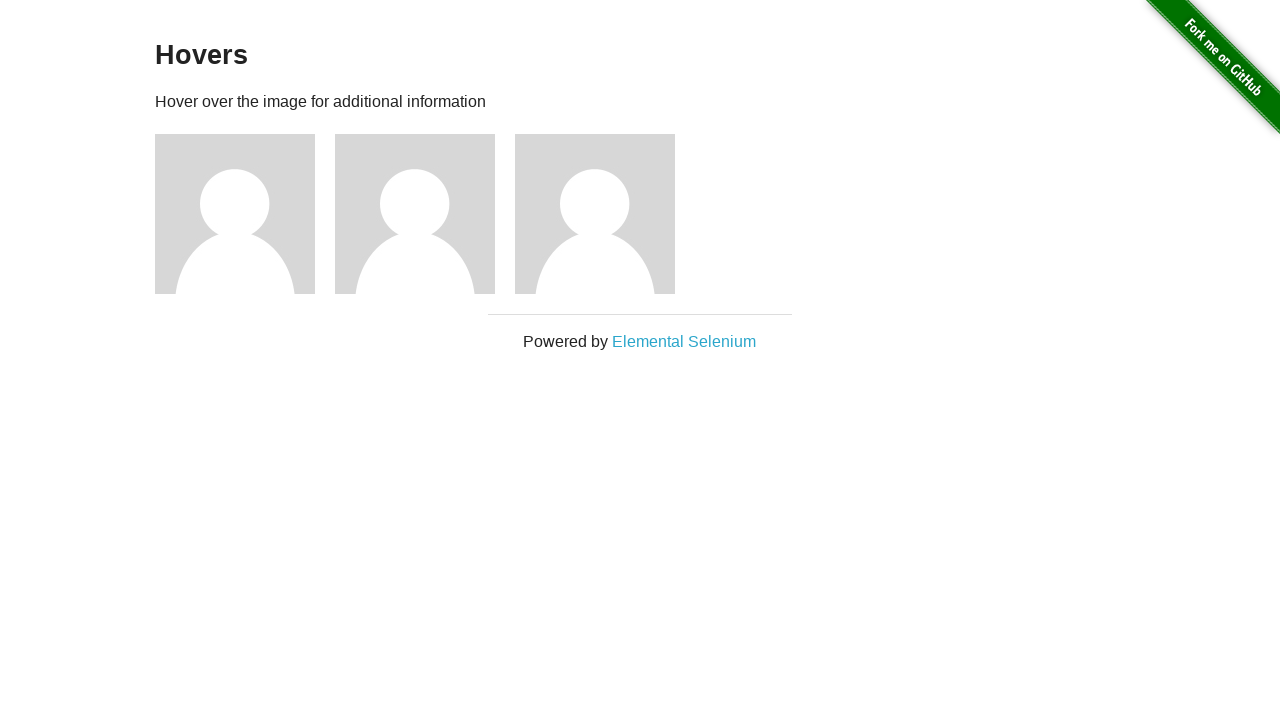

Hovered over first user image at (235, 214) on img[alt] >> nth=1
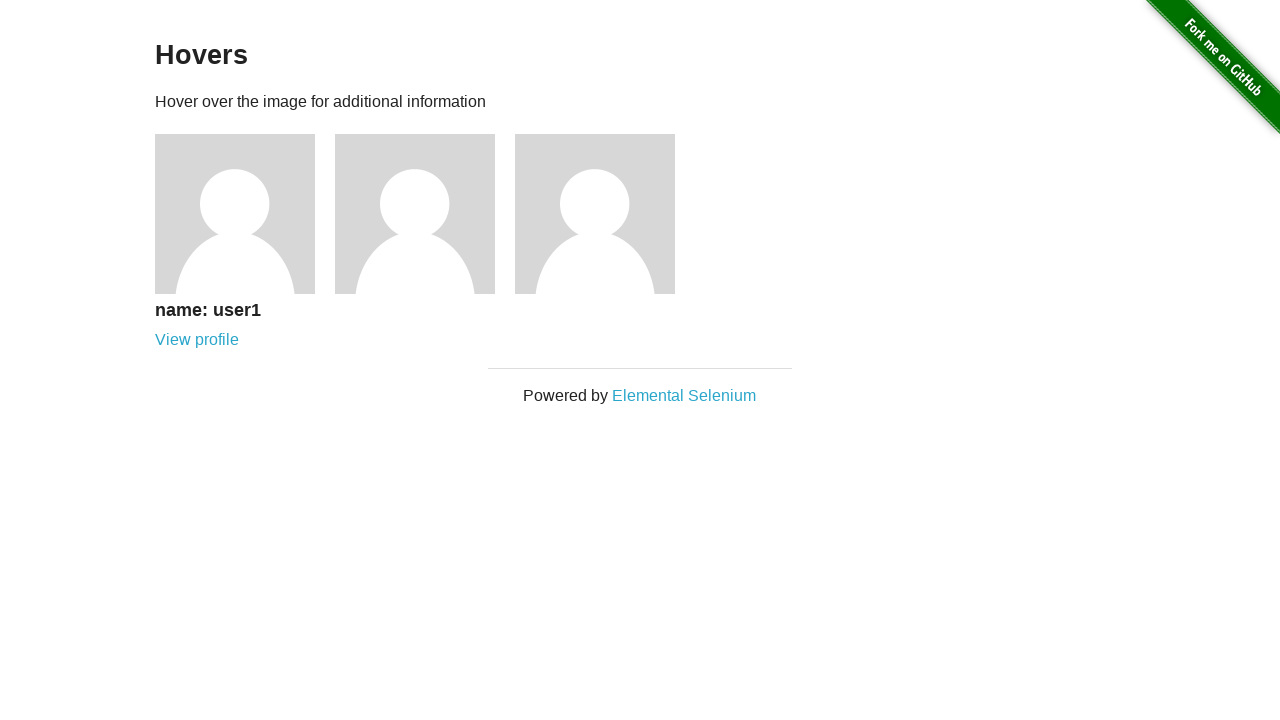

Verified user1 name appeared on hover
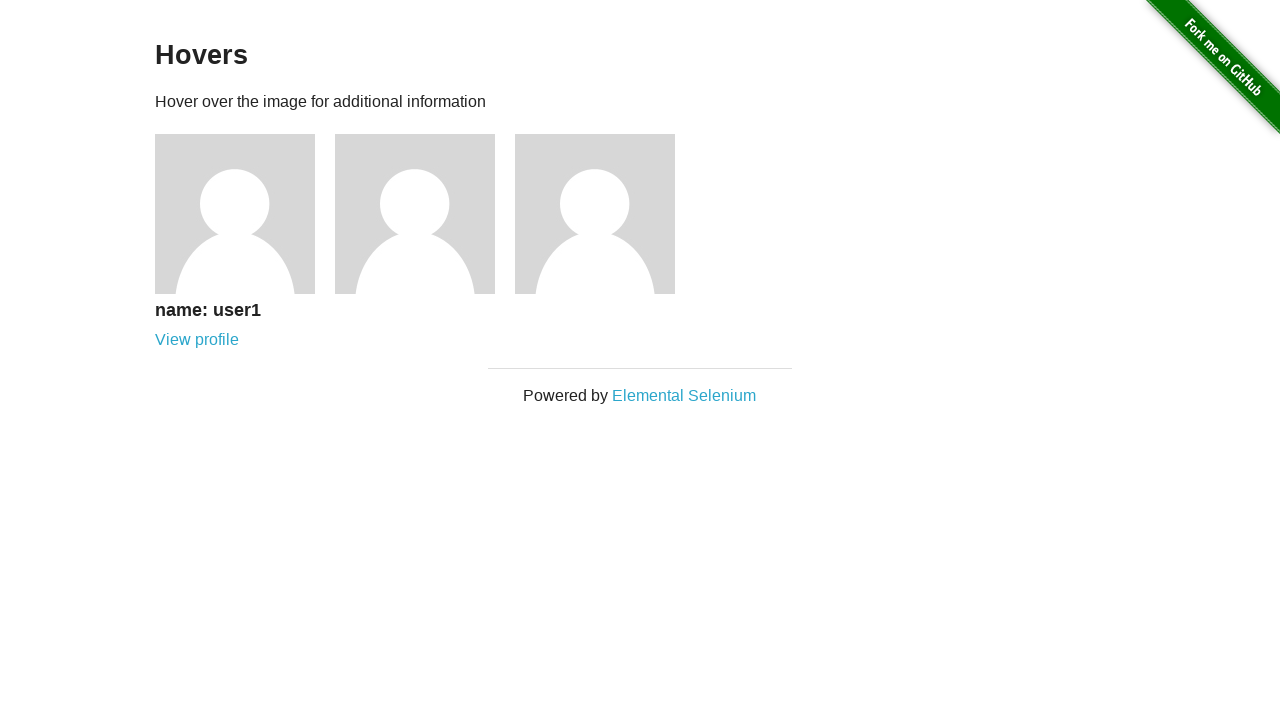

Hovered over second user image at (415, 214) on img[alt] >> nth=2
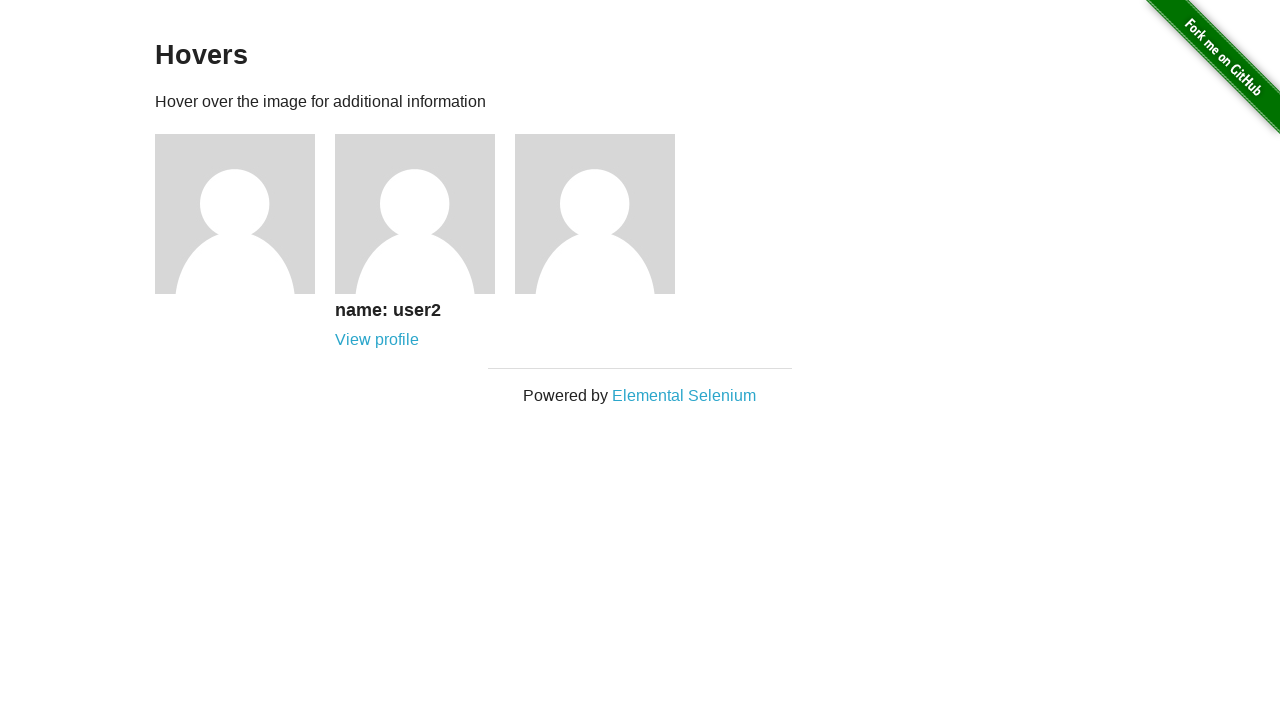

Verified user2 name appeared on hover
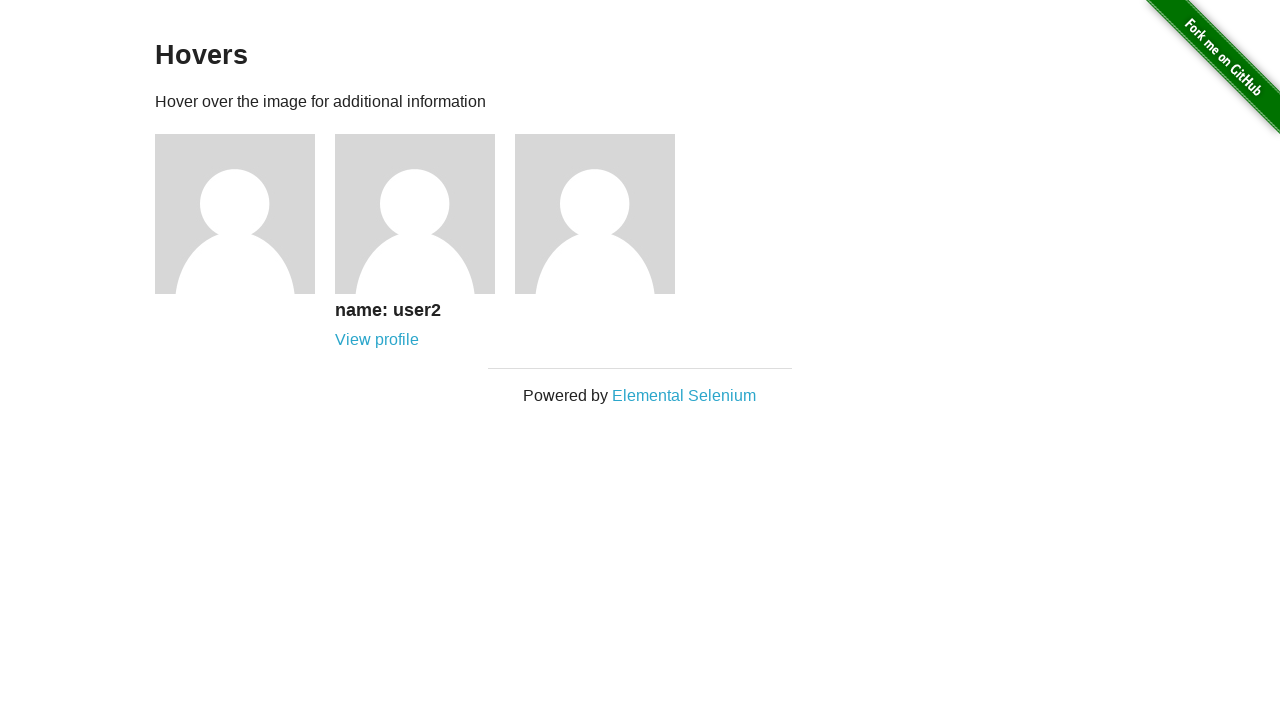

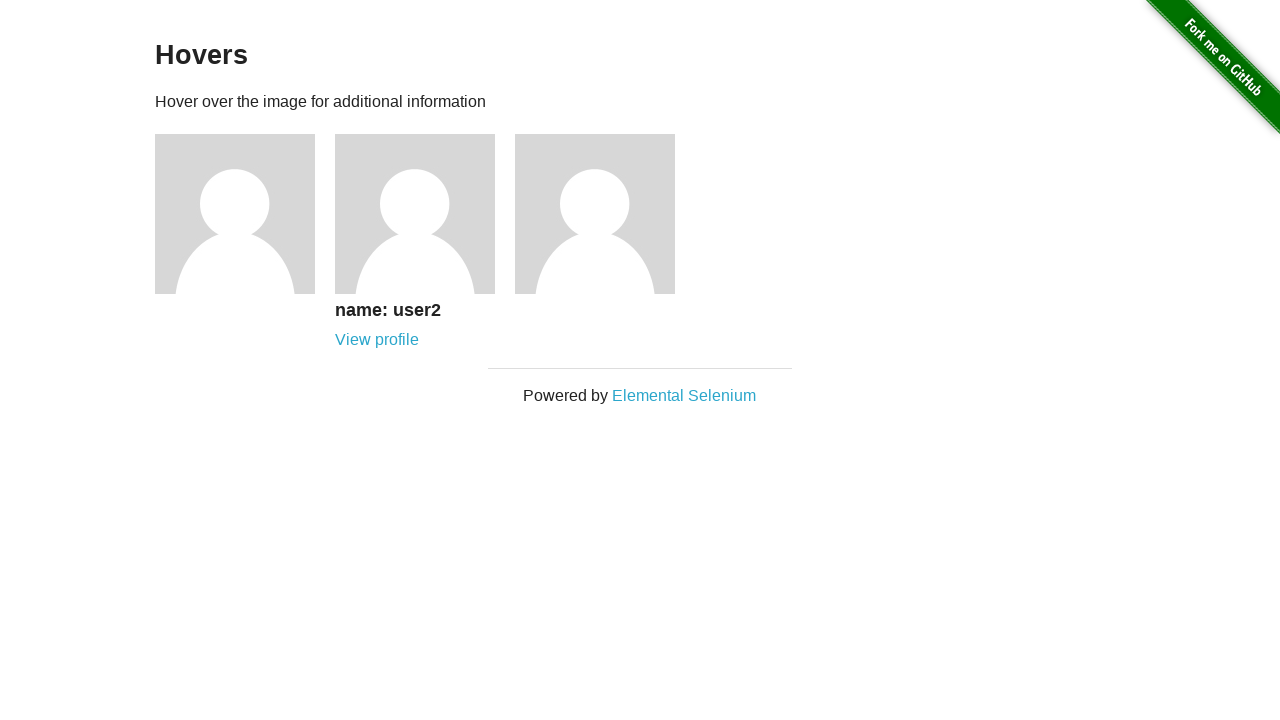